Tests interaction with a jQuery UI datepicker widget by switching to the demo iframe and entering a date value into the datepicker input field.

Starting URL: https://jqueryui.com/datepicker/

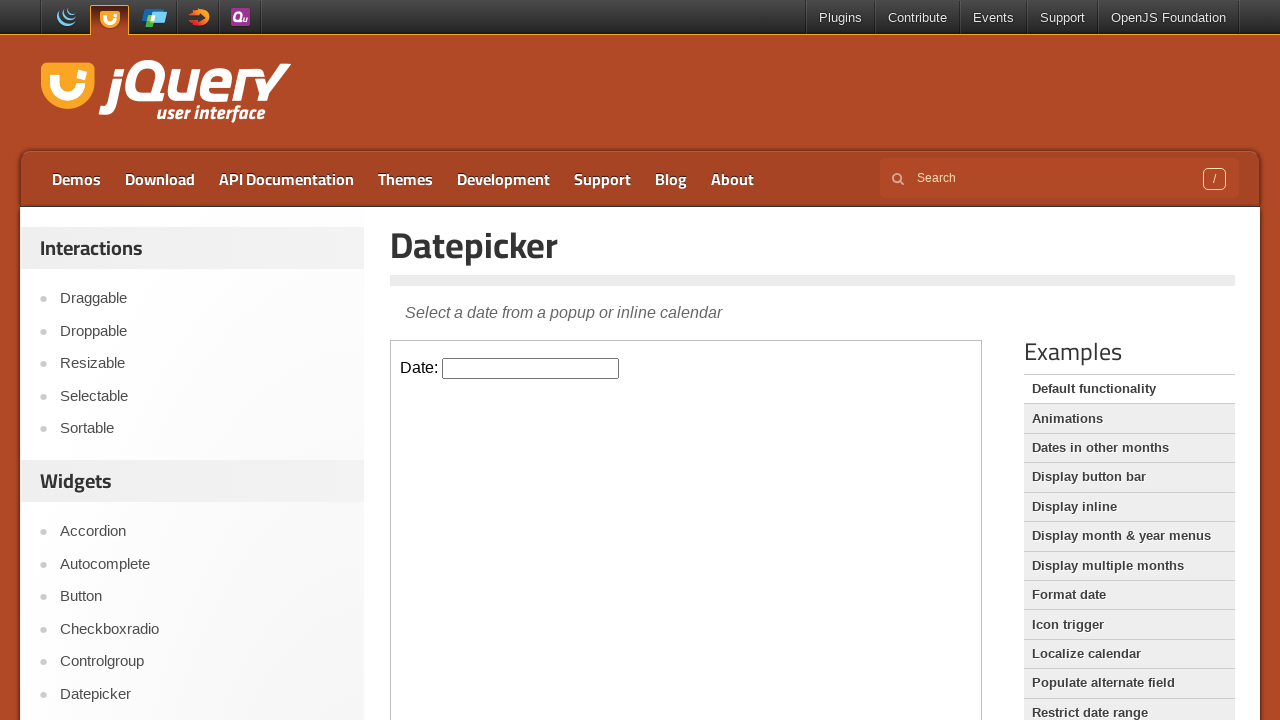

Navigated to jQuery UI datepicker demo page
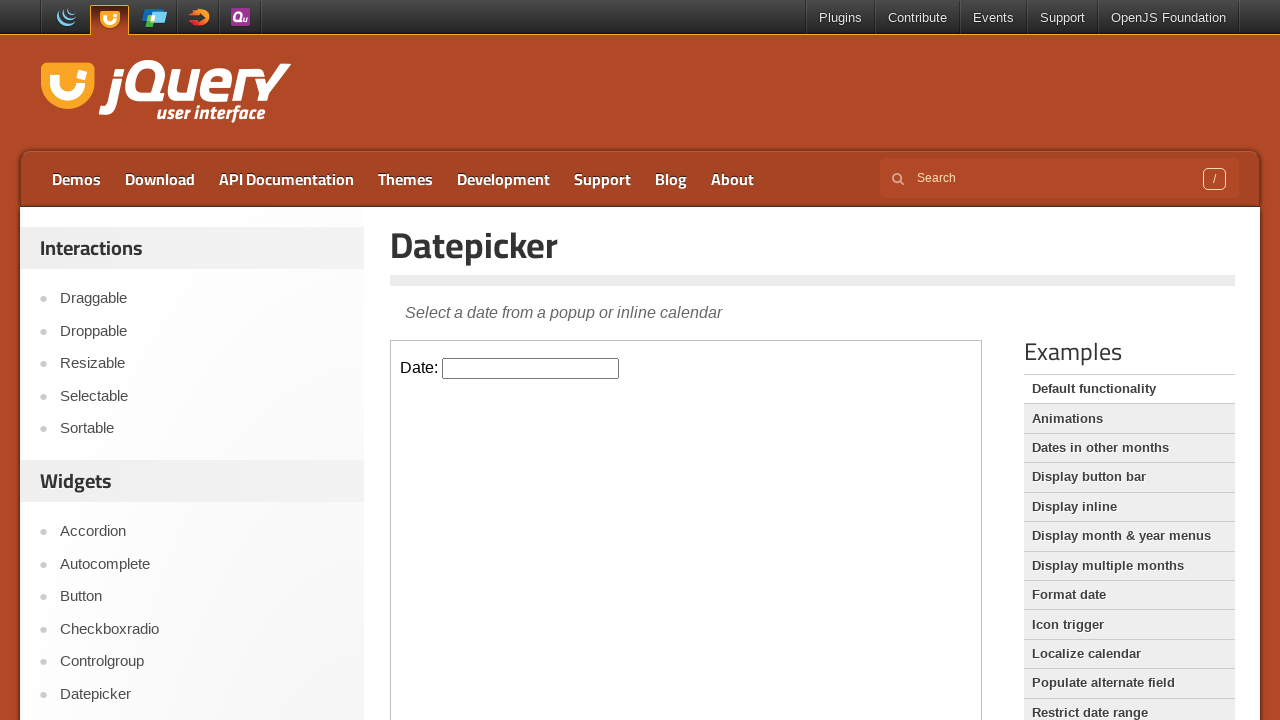

Located the datepicker demo iframe
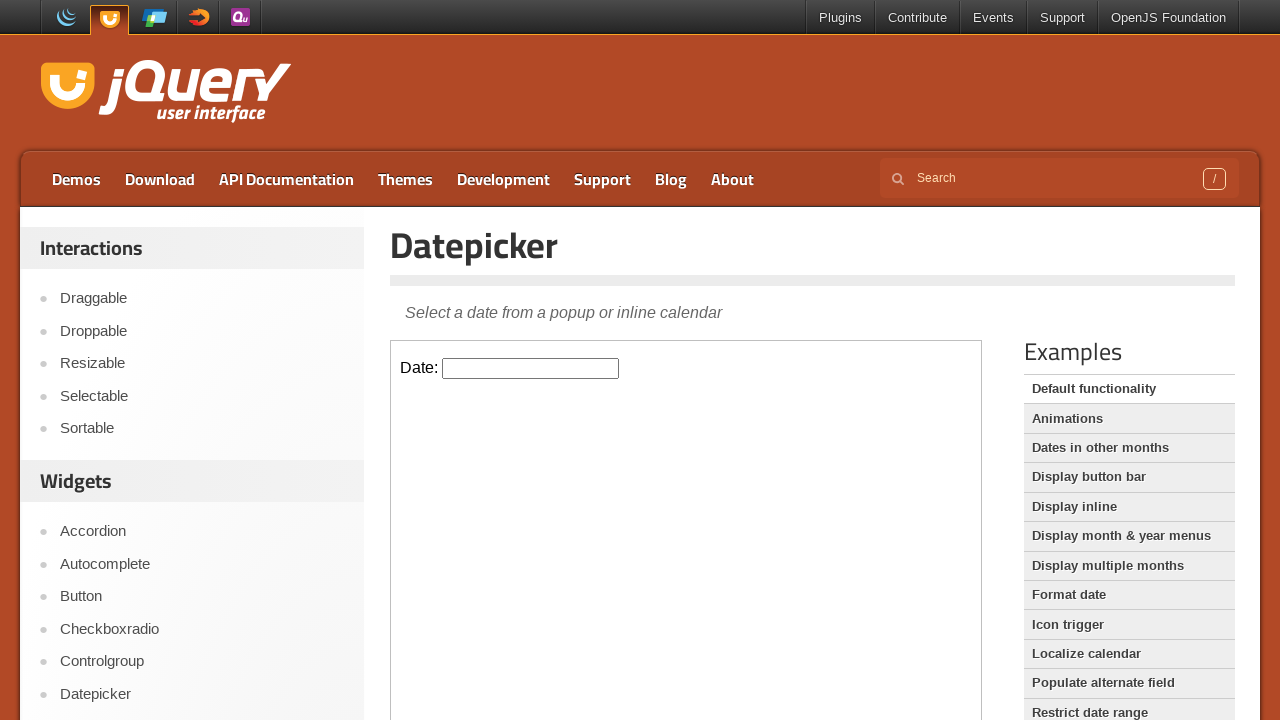

Entered date '12/15/2024' into the datepicker input field on xpath=//iframe >> nth=0 >> internal:control=enter-frame >> #datepicker
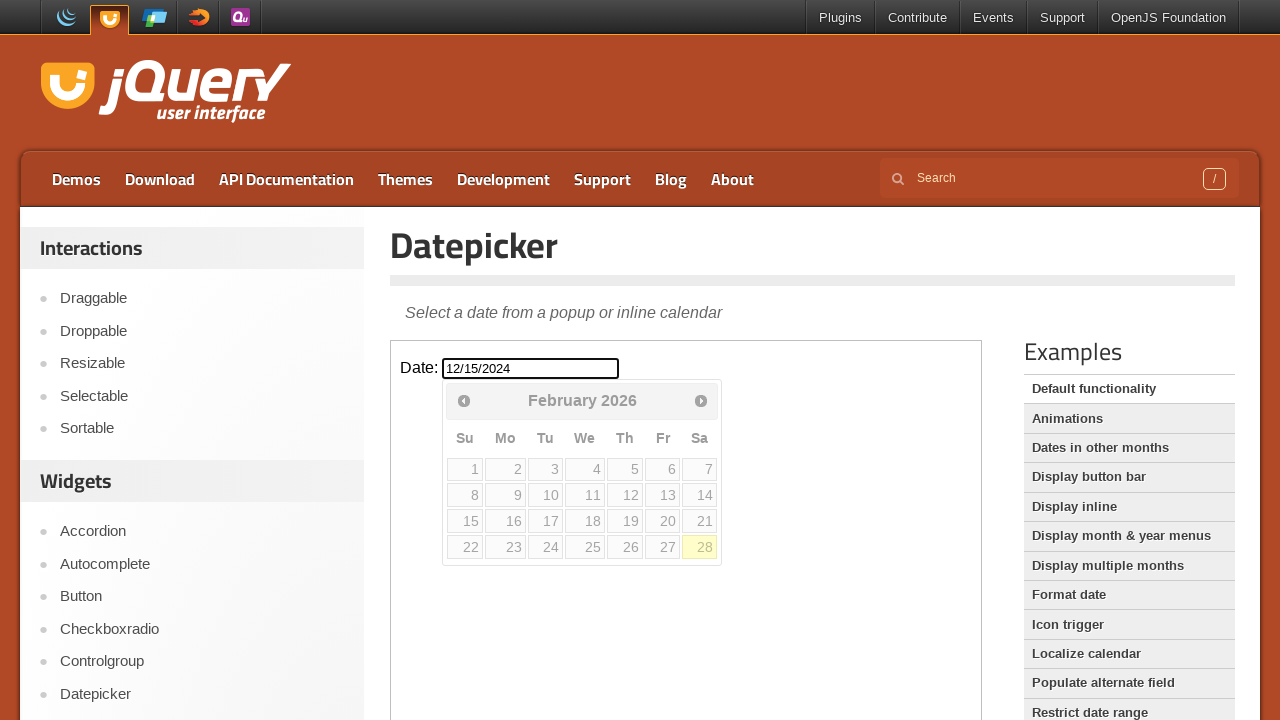

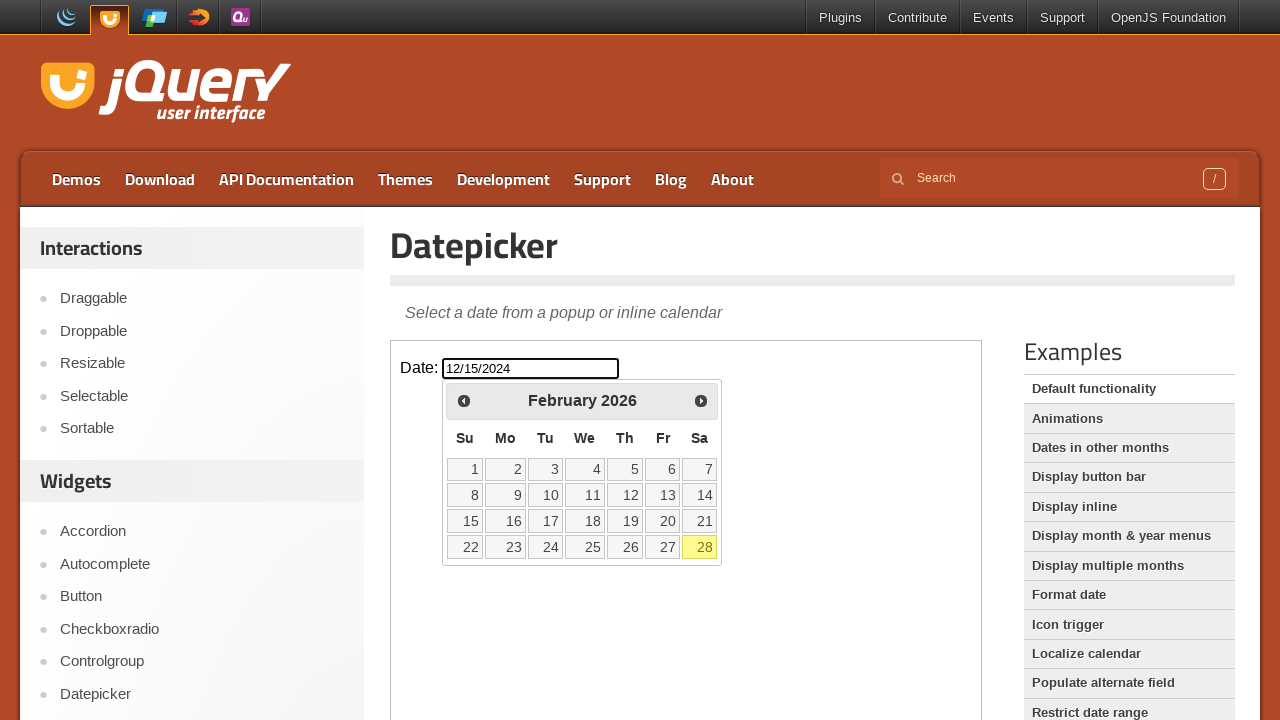